Tests the job search functionality on JPMorgan's career site by entering a job title and location, then clicking the search button to find relevant positions.

Starting URL: https://jpmc.fa.oraclecloud.com/hcmUI/CandidateExperience/en/sites/CX_1001

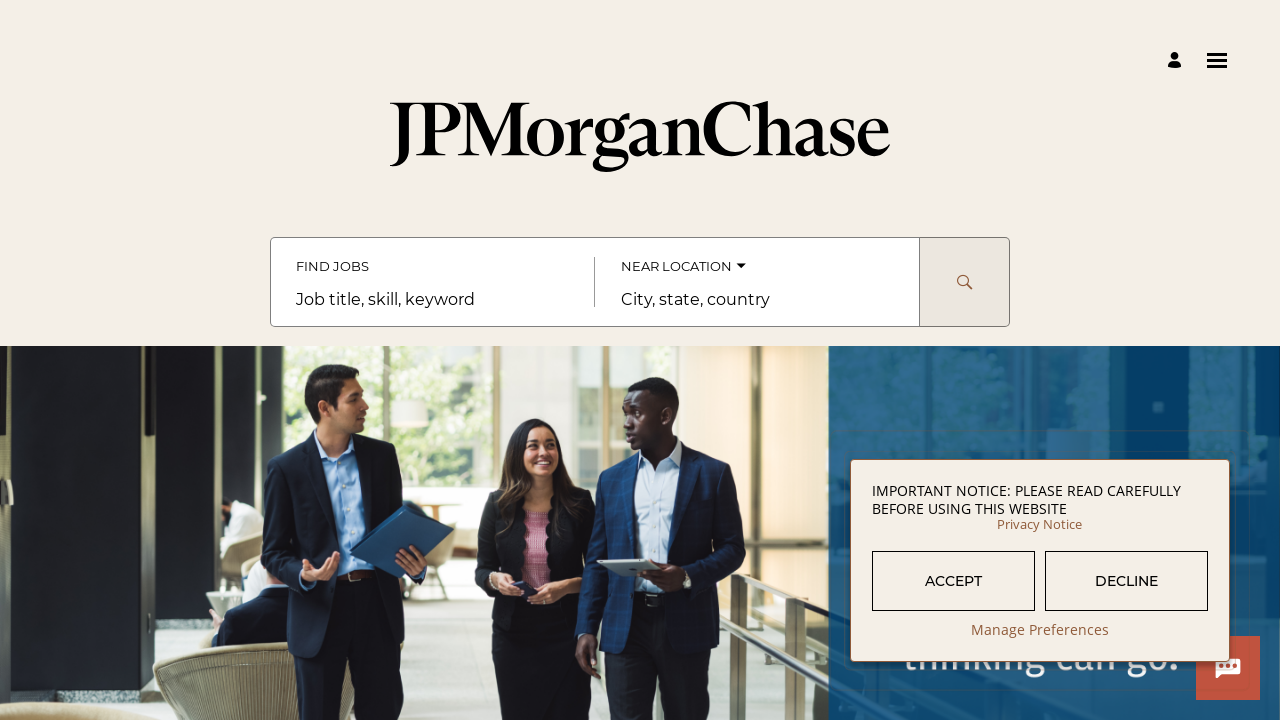

Job search form loaded - Job title input field is visible
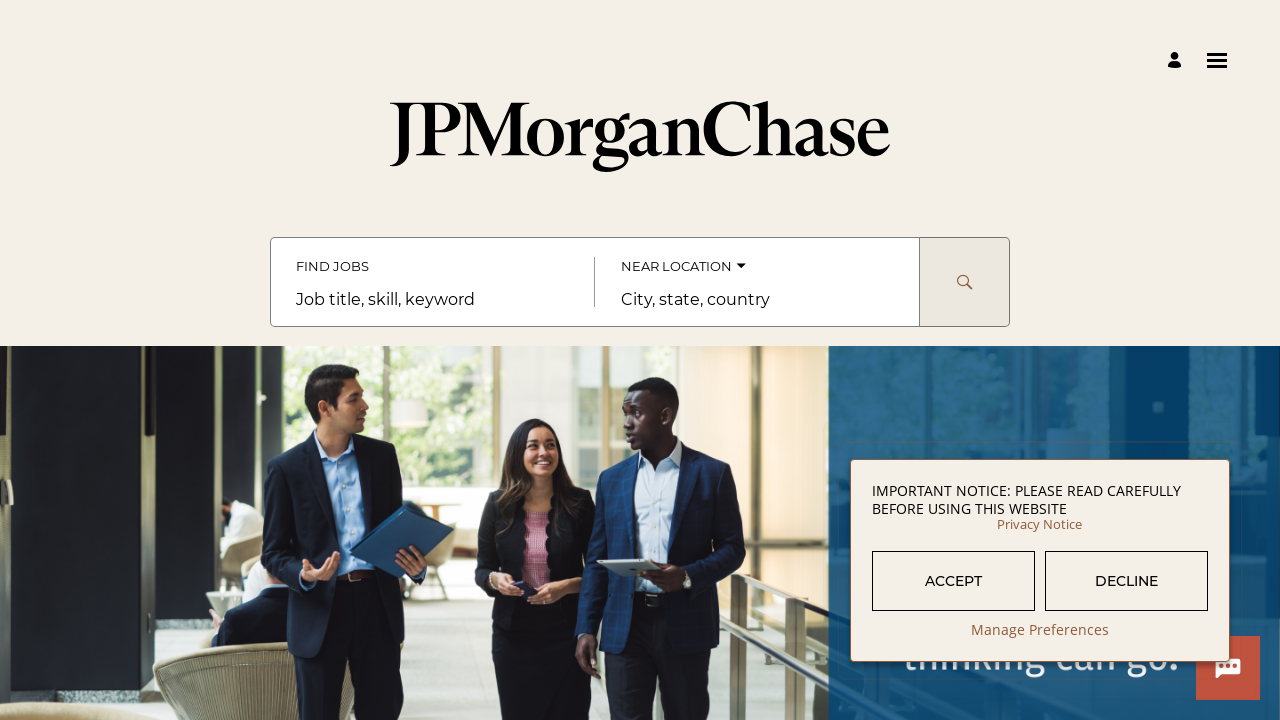

Entered 'Software Engineer' in the job title search field on input[placeholder='Job title, skill, keyword']
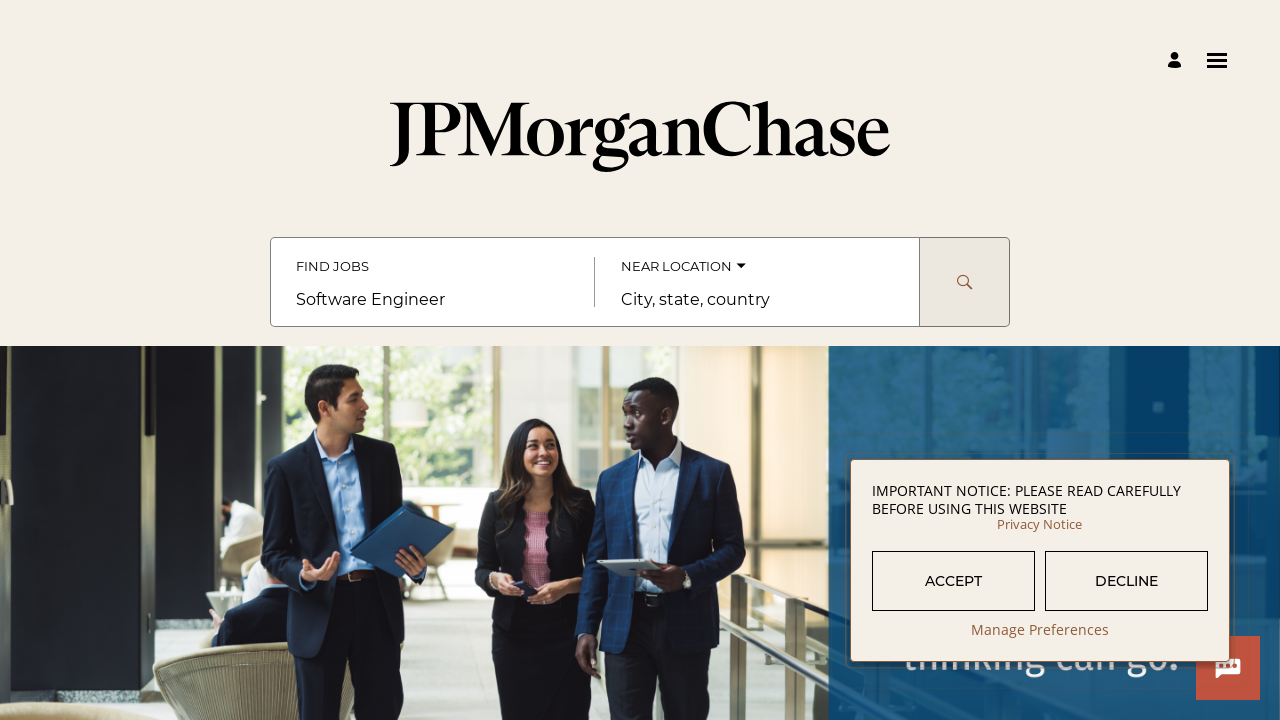

Entered 'India' in the location search field on input[placeholder='City, state, country']
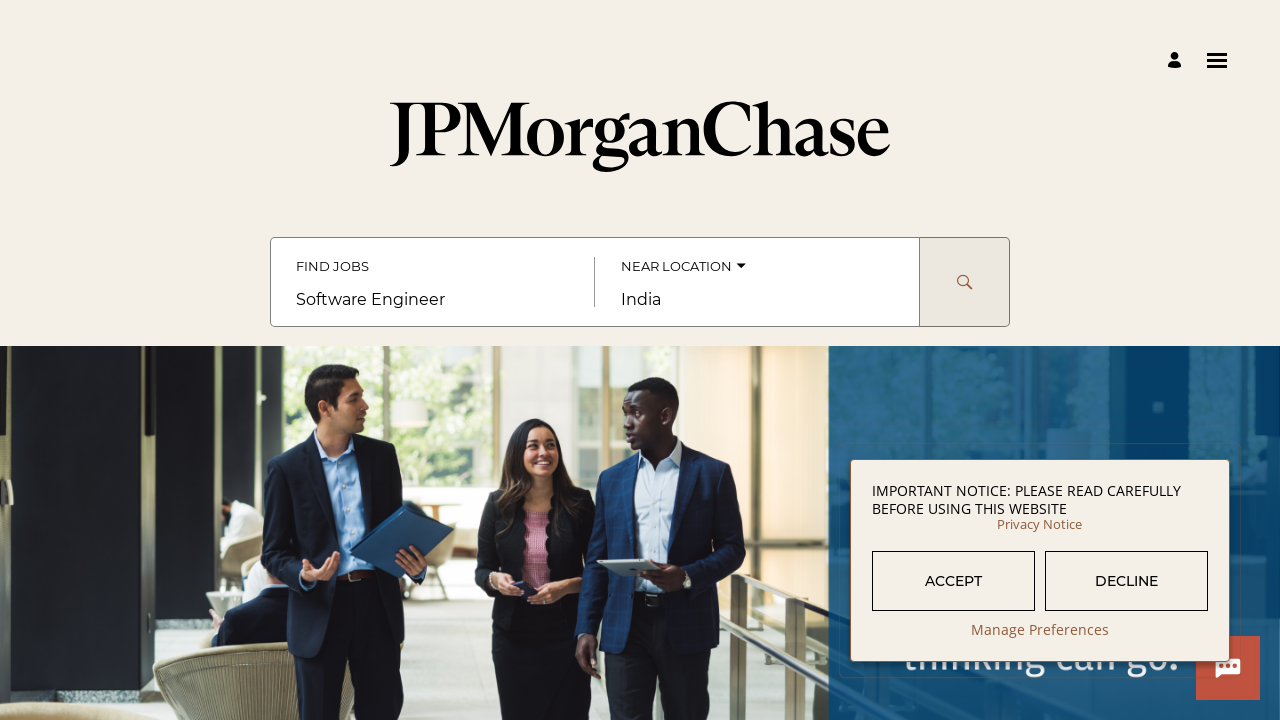

Clicked the search button to find relevant job positions at (965, 282) on button[title='Search for Jobs']
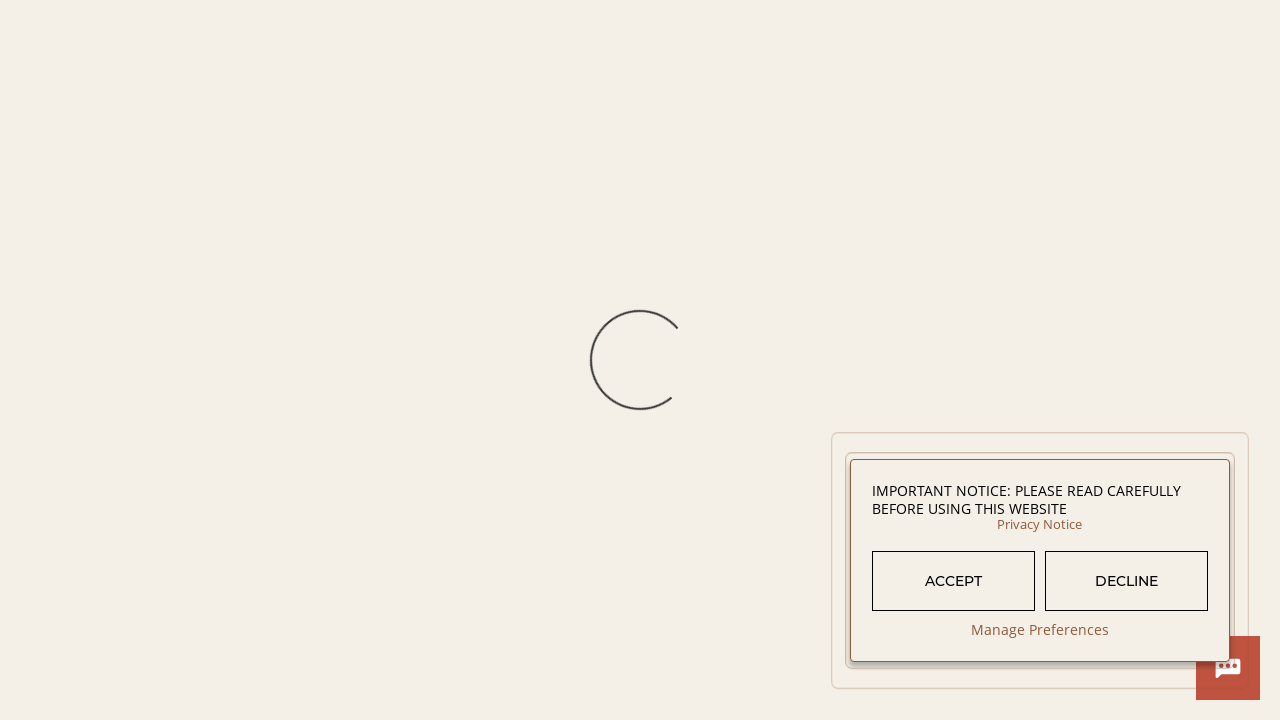

Search results loaded - network requests completed
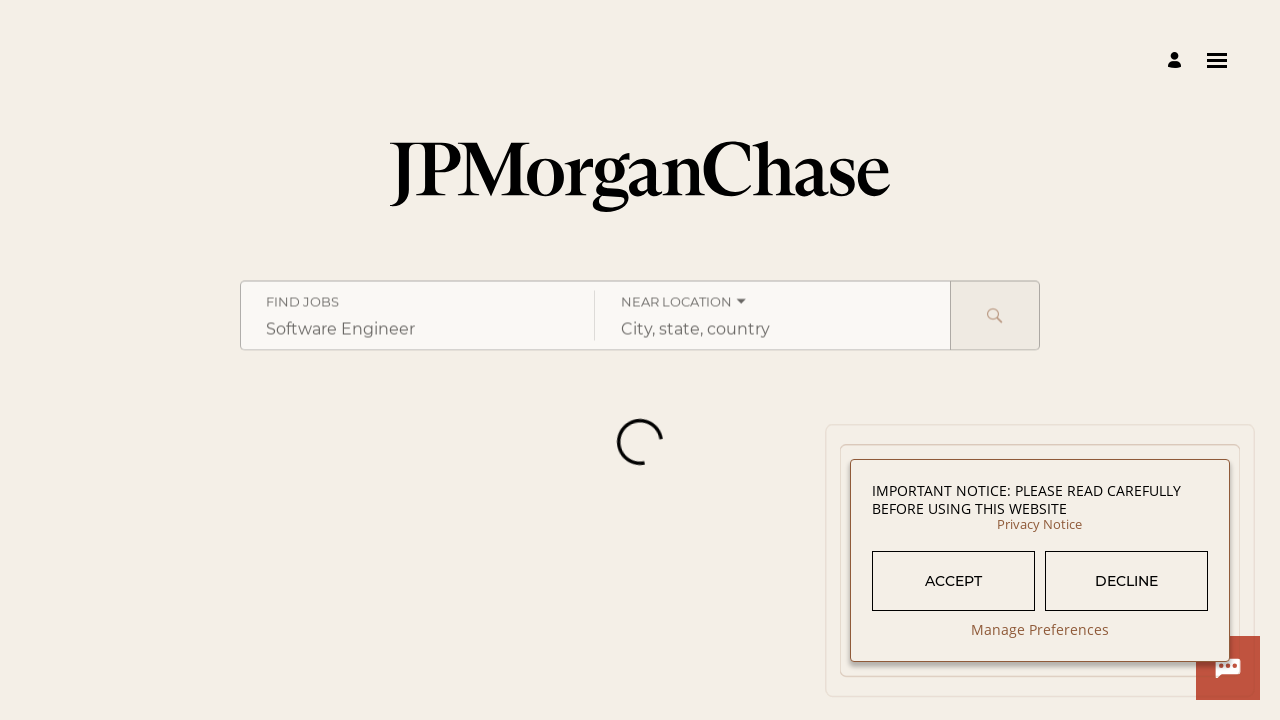

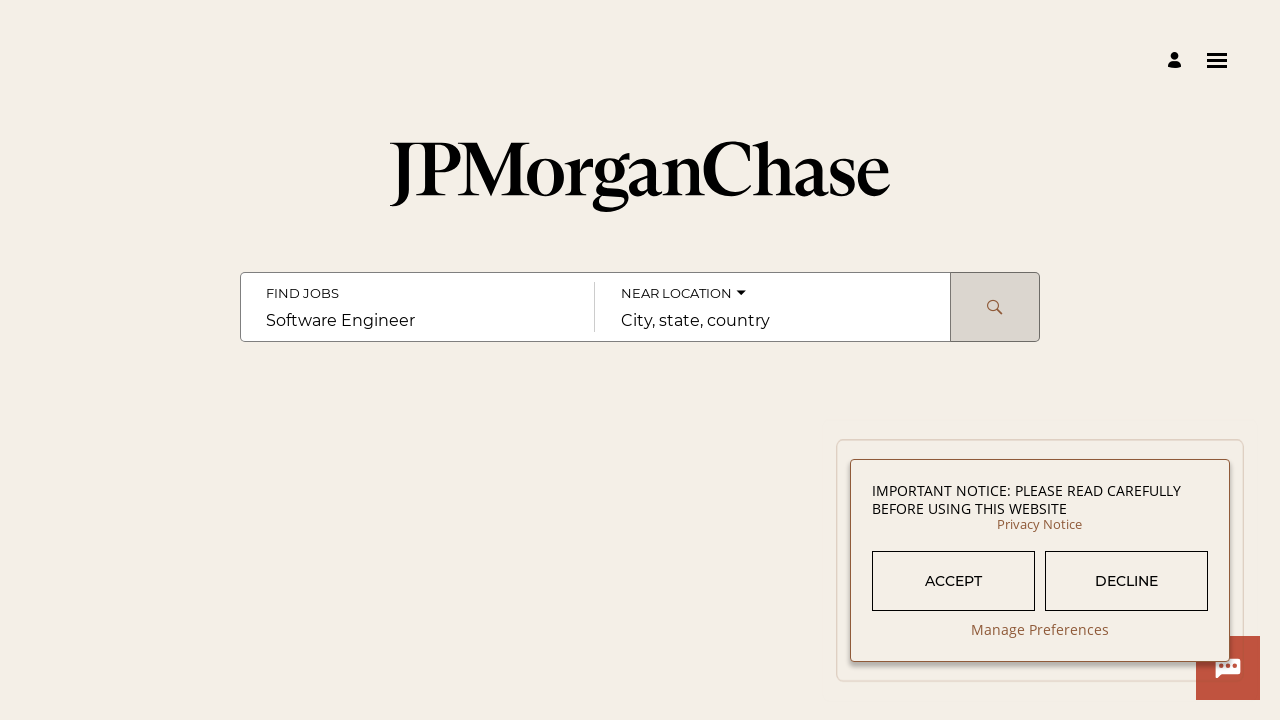